Tests product search functionality by searching for "phone", verifying search results are found, and clicking on the first product to verify the product name contains the search term

Starting URL: https://testotomasyonu.com

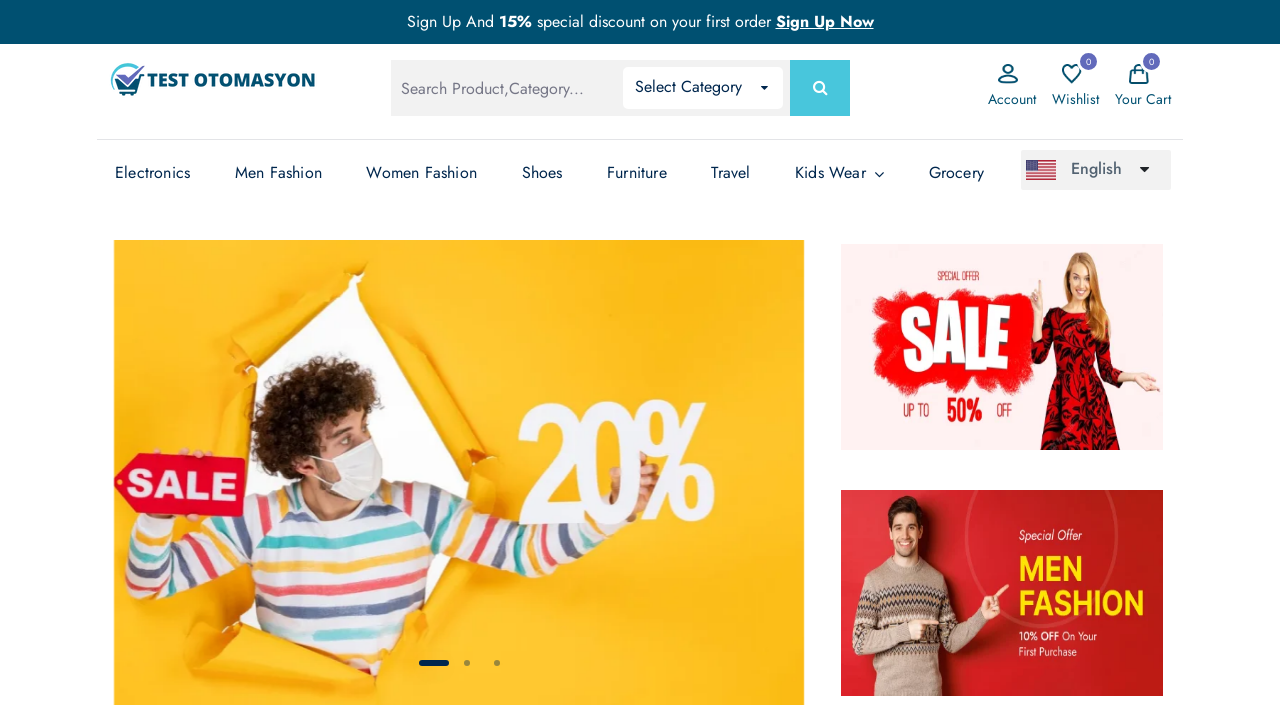

Filled search box with 'phone' on #global-search
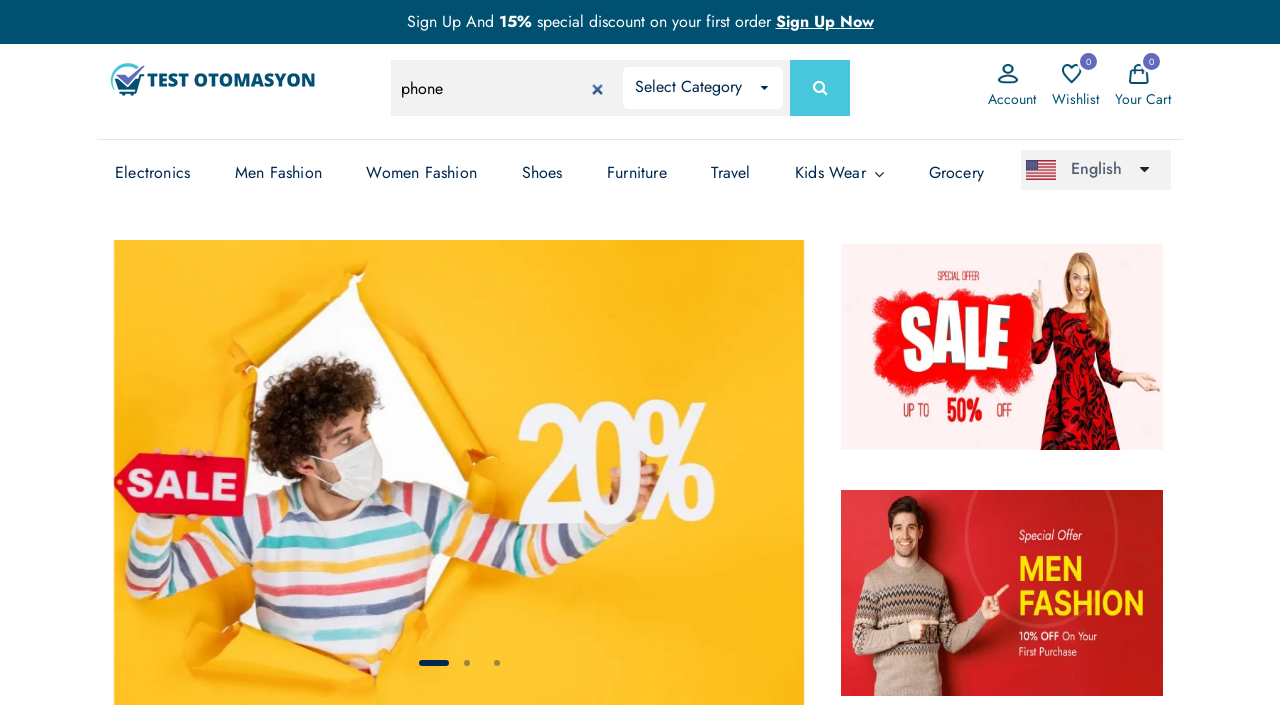

Pressed Enter to submit search on #global-search
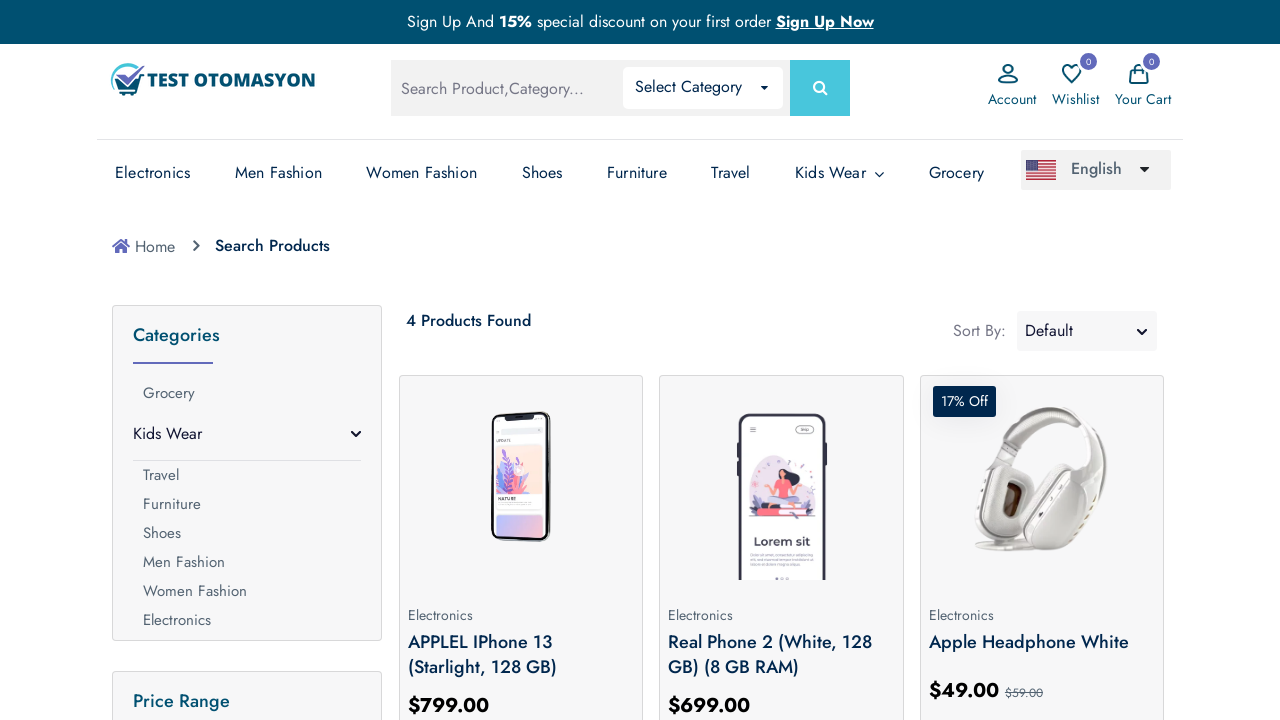

Search results page loaded
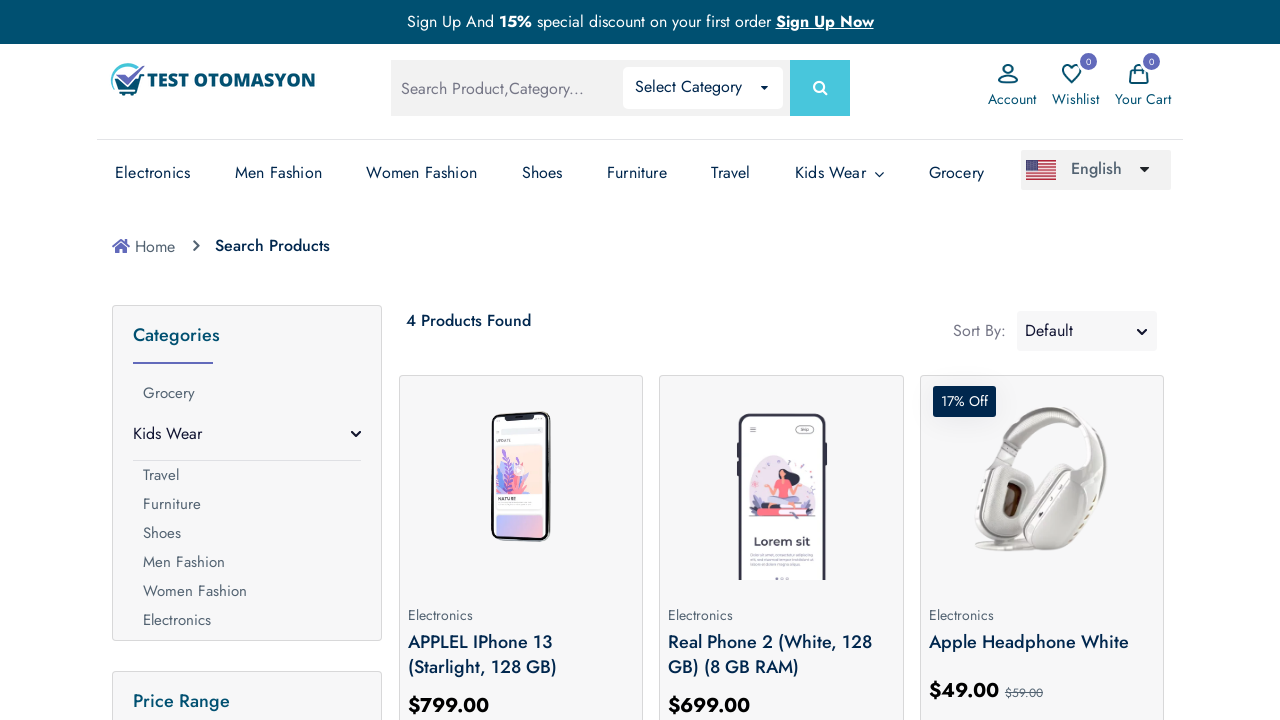

Retrieved search result count: 4 Products Found
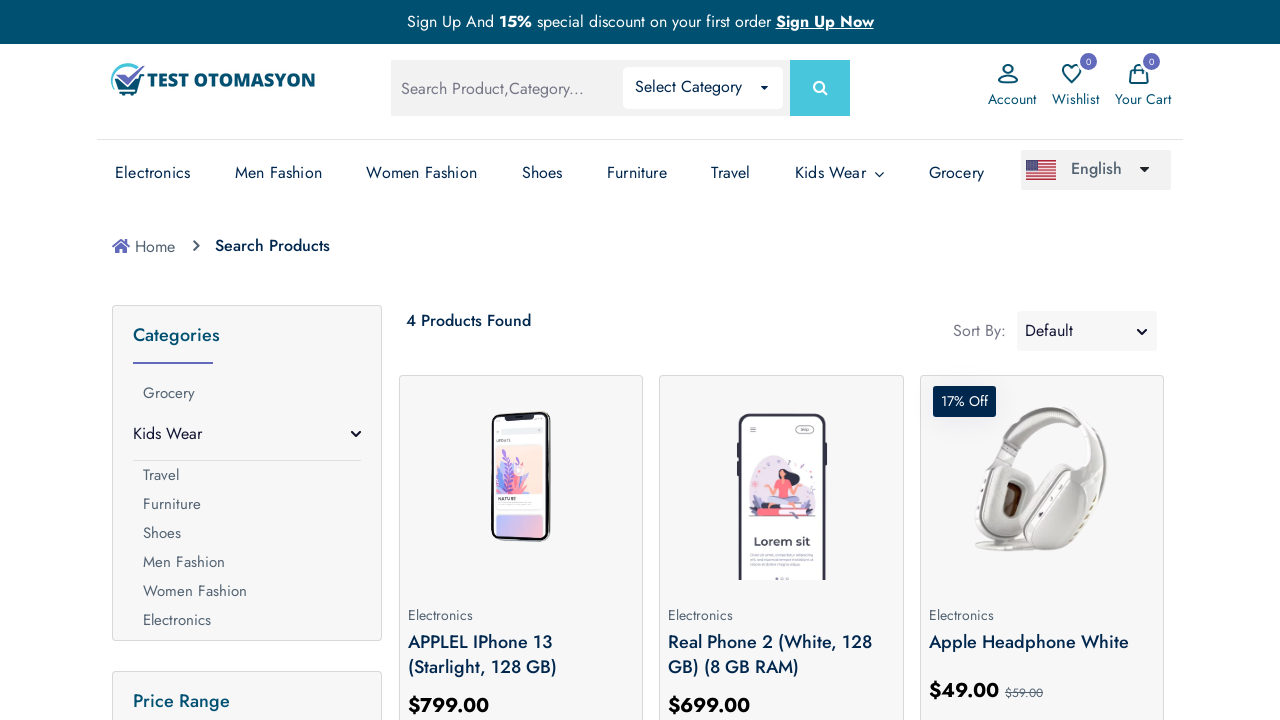

Verified that search results contain products
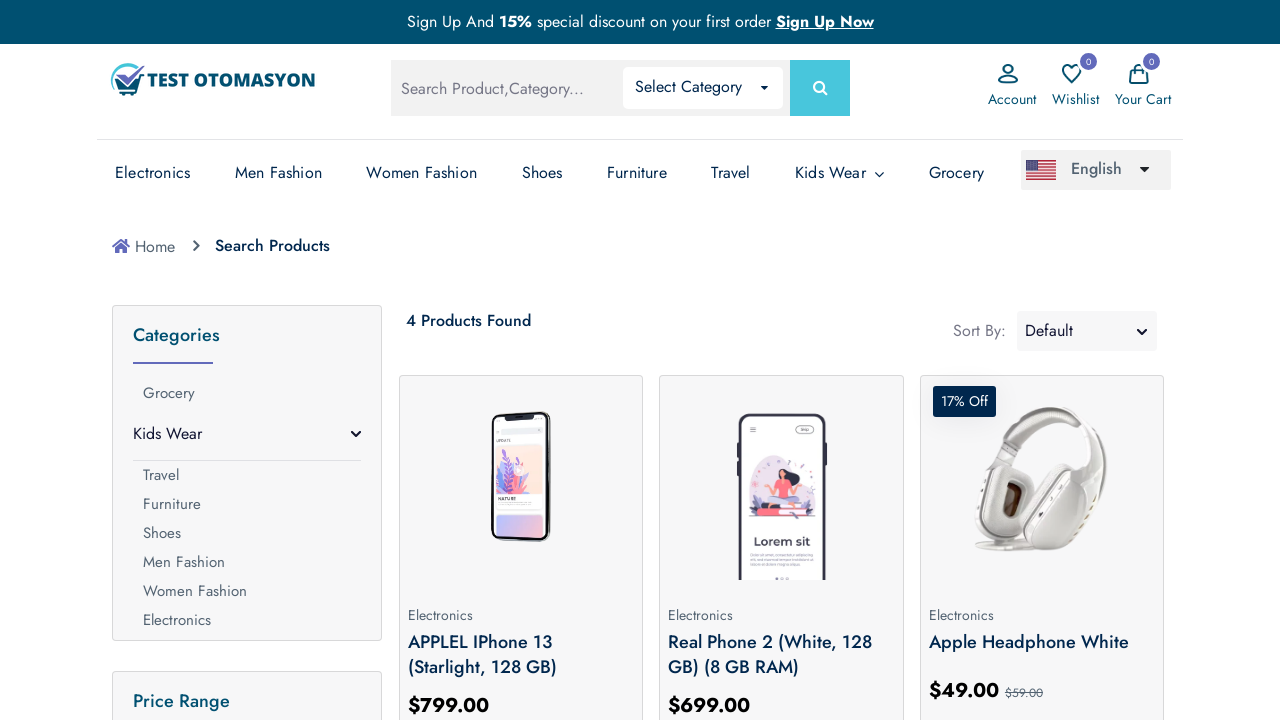

Clicked on the first product in search results at (521, 480) on (//*[@class='prod-img'])[1]
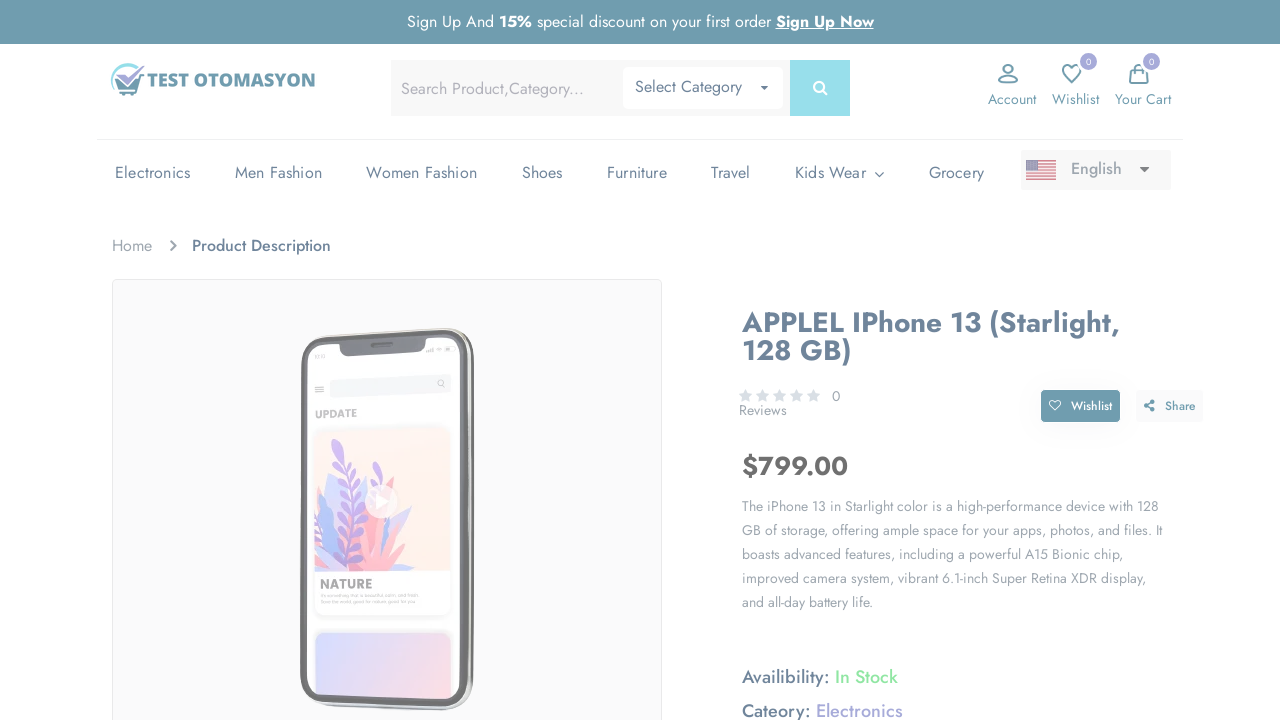

Product detail page loaded
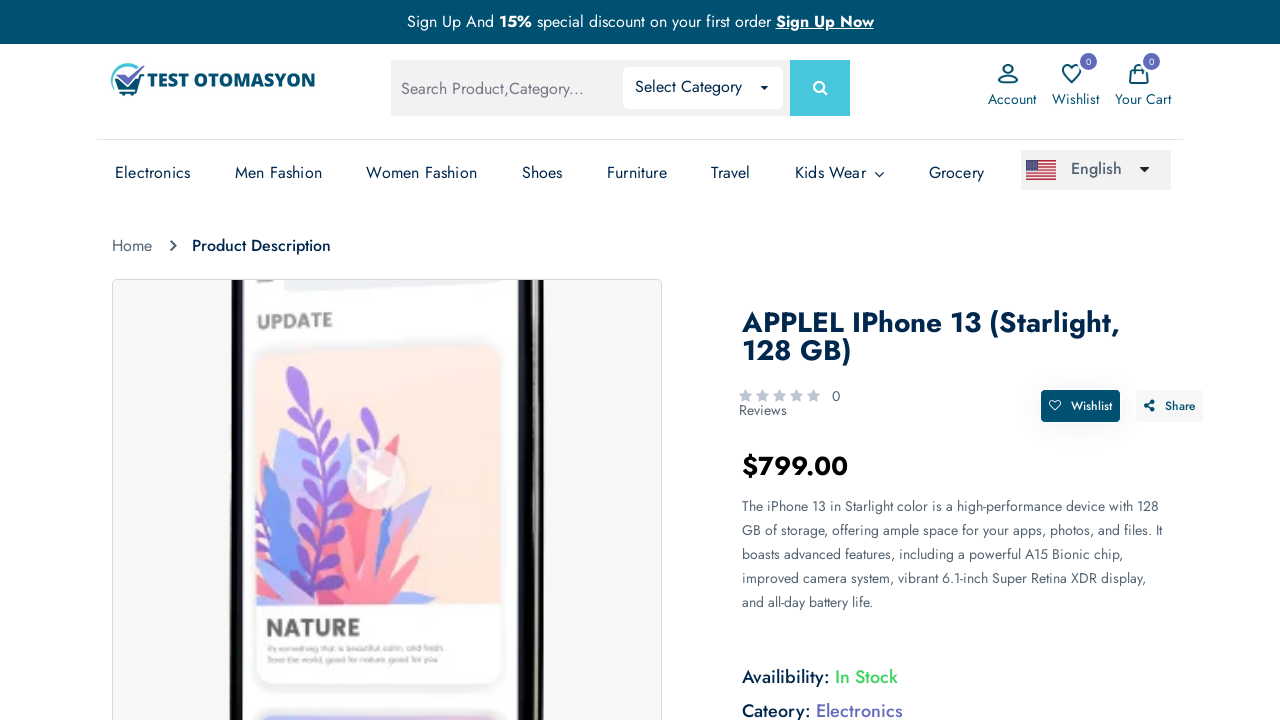

Retrieved product name: applel iphone 13 (starlight, 128 gb)
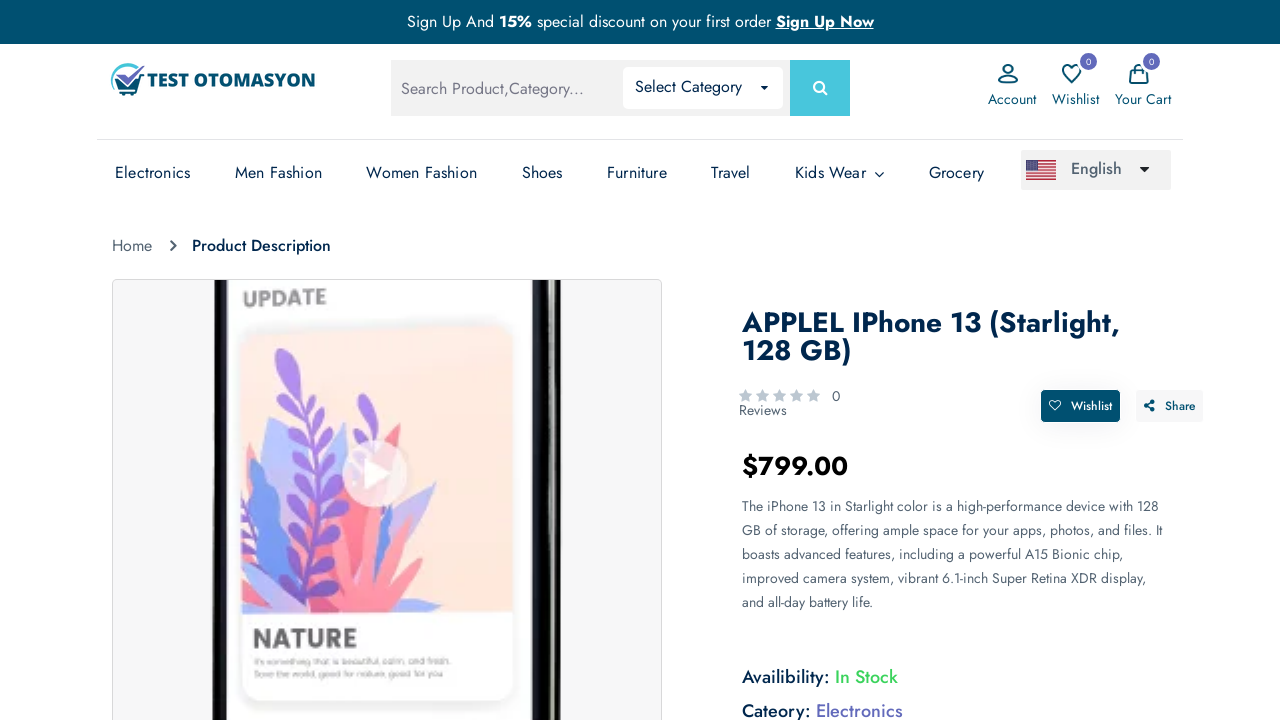

Verified that product name contains 'phone'
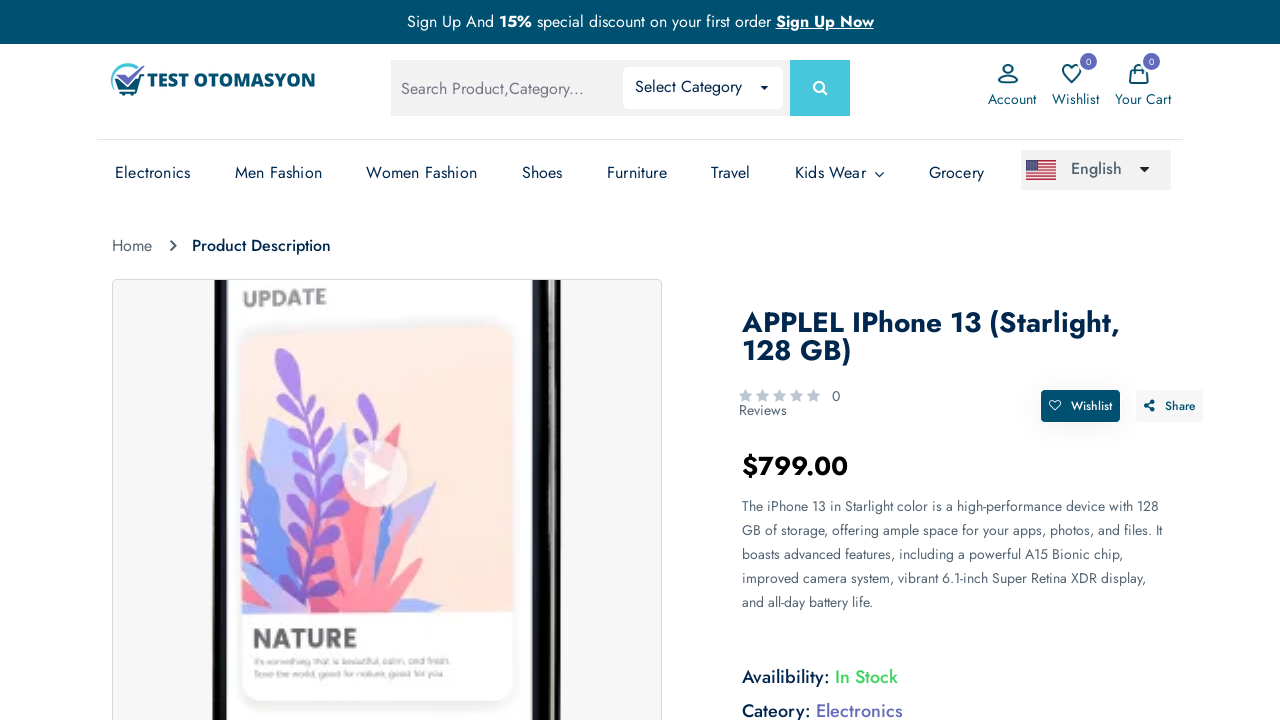

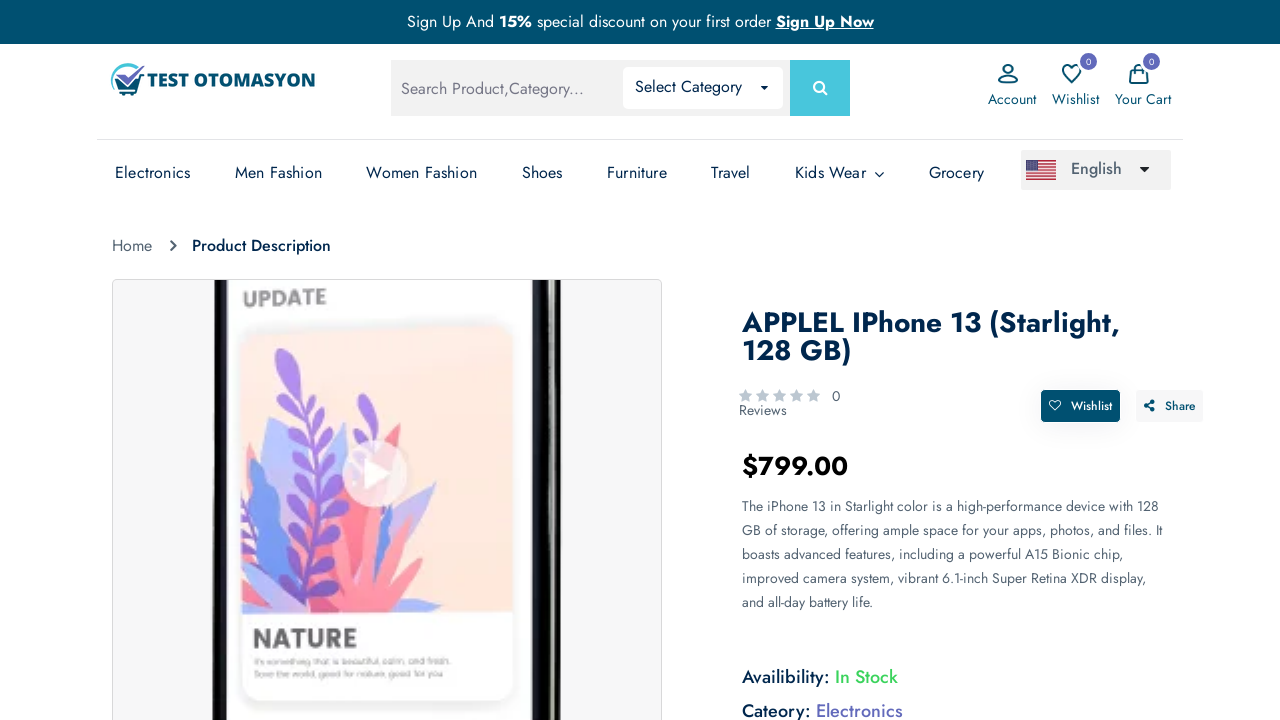